Tests various scrolling actions on a page including vertical and horizontal scrolling, scrolling to bottom/top, and scrolling to a specific element

Starting URL: https://leafground.com/drag.xhtml

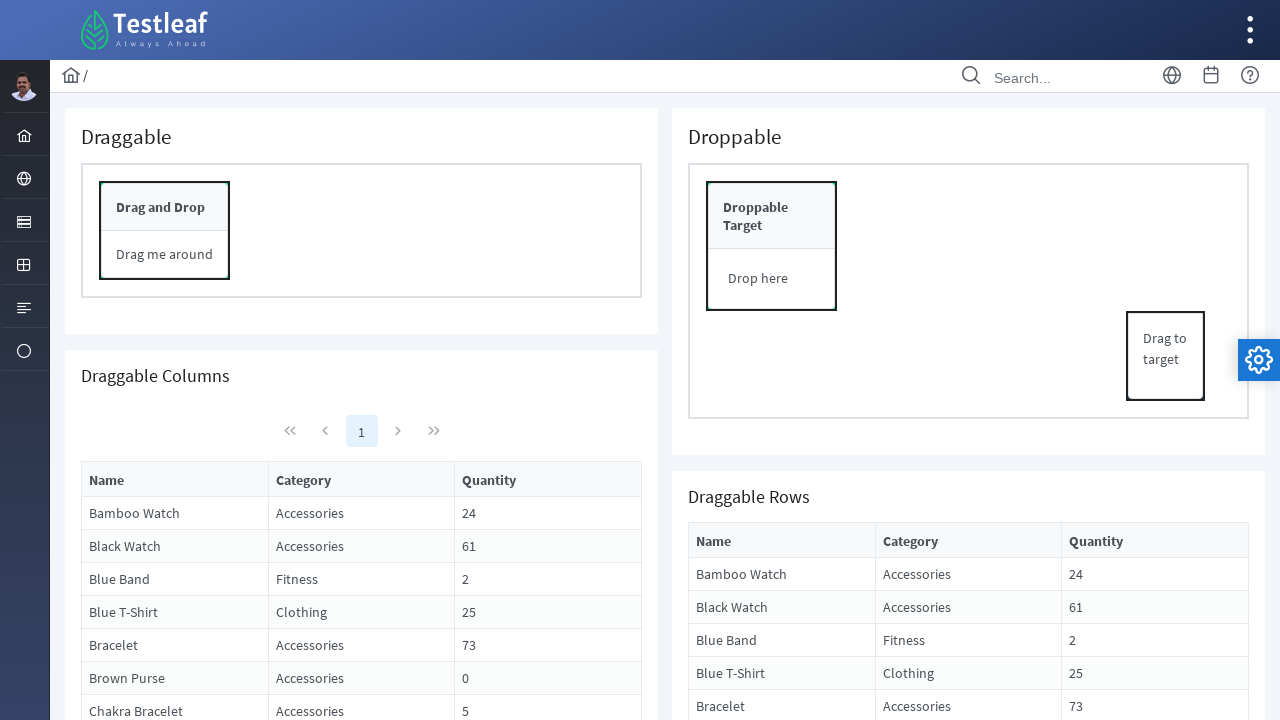

Scrolled down vertically by 50 pixels
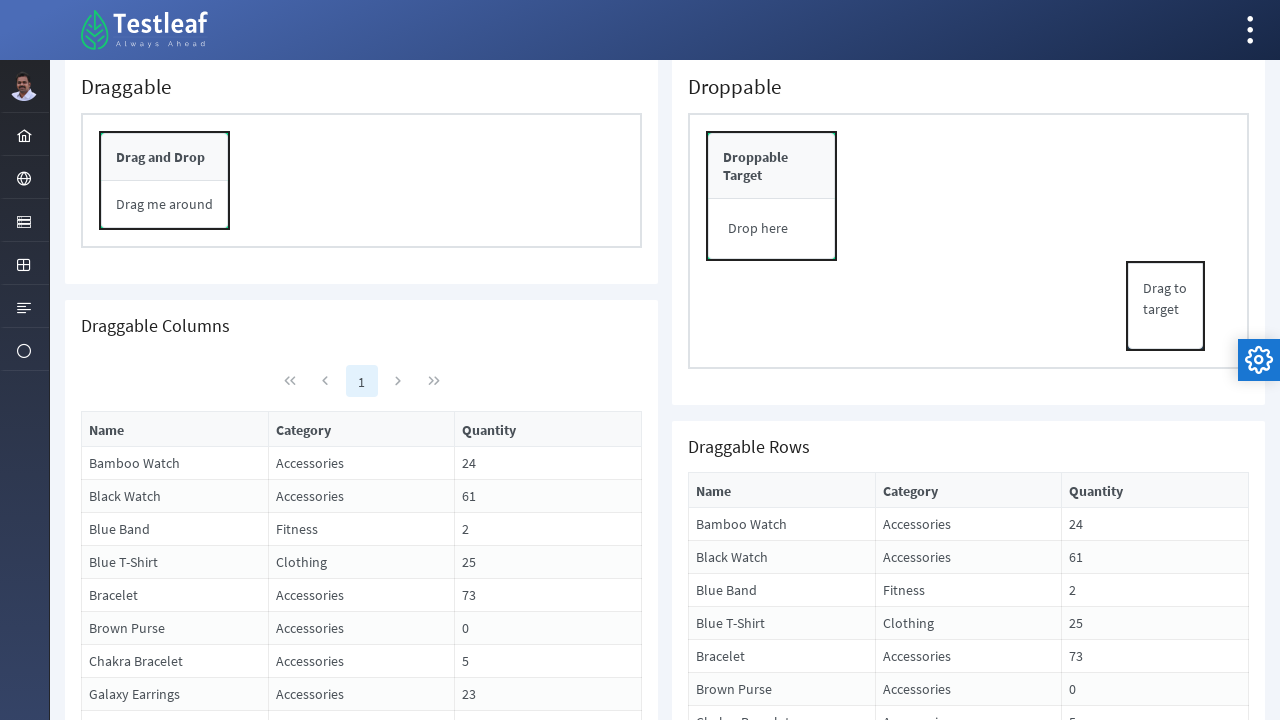

Waited 2 seconds after vertical scroll down
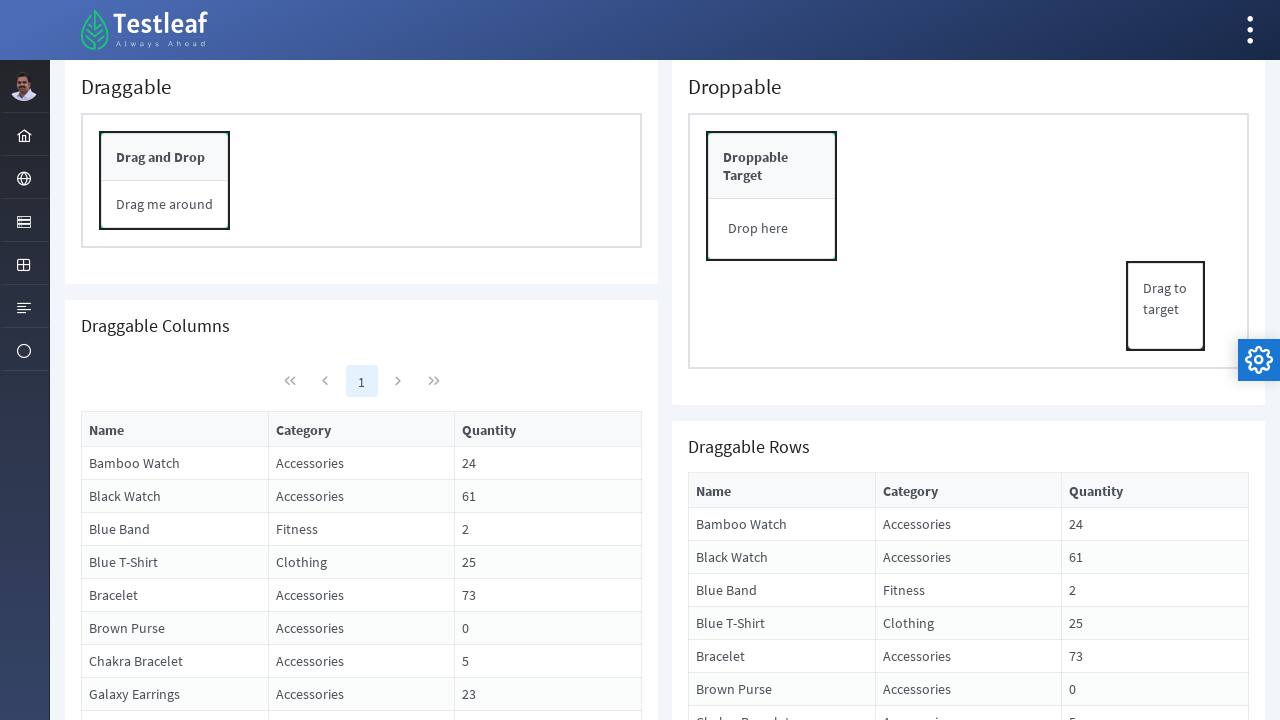

Scrolled up vertically by 50 pixels
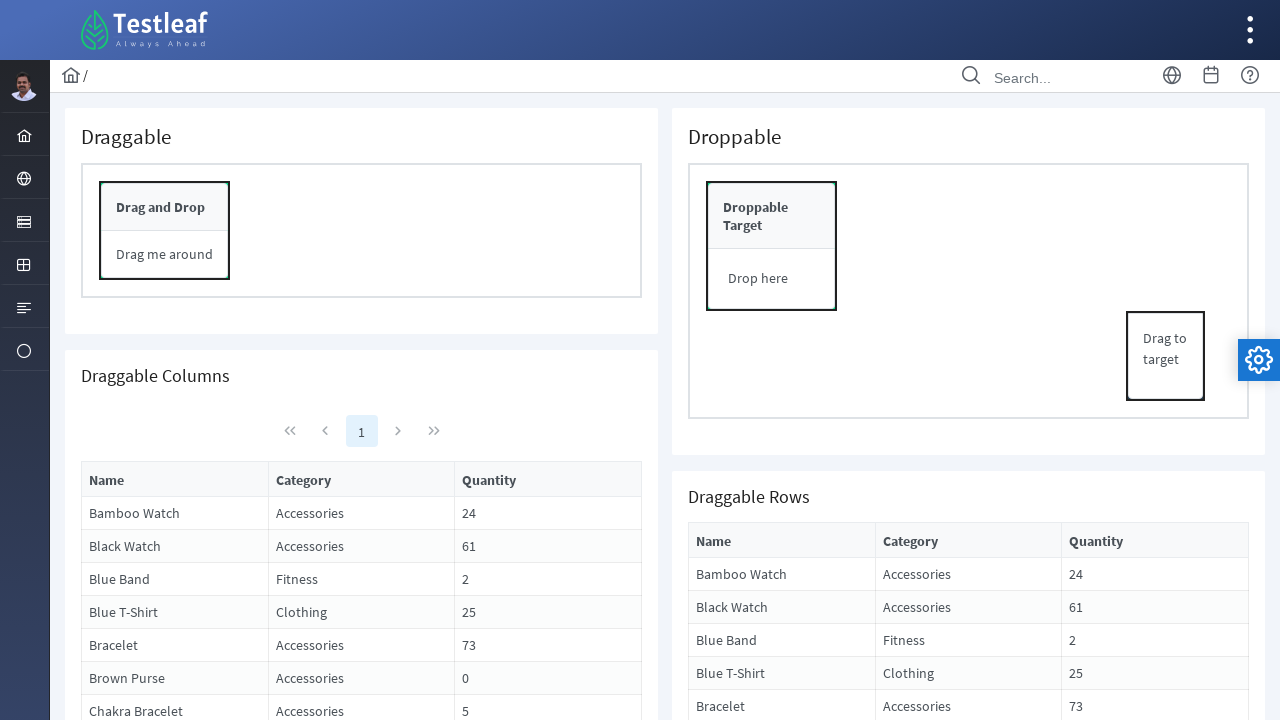

Waited 2 seconds after vertical scroll up
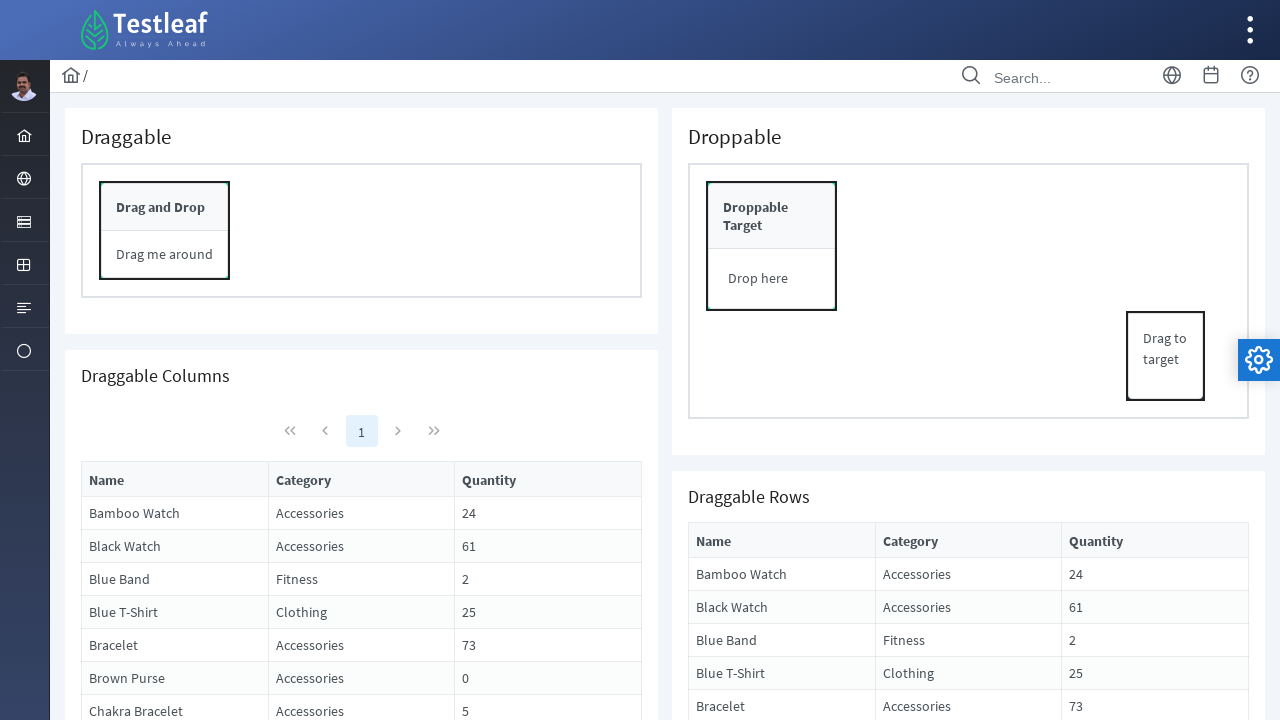

Scrolled right horizontally by 750 pixels
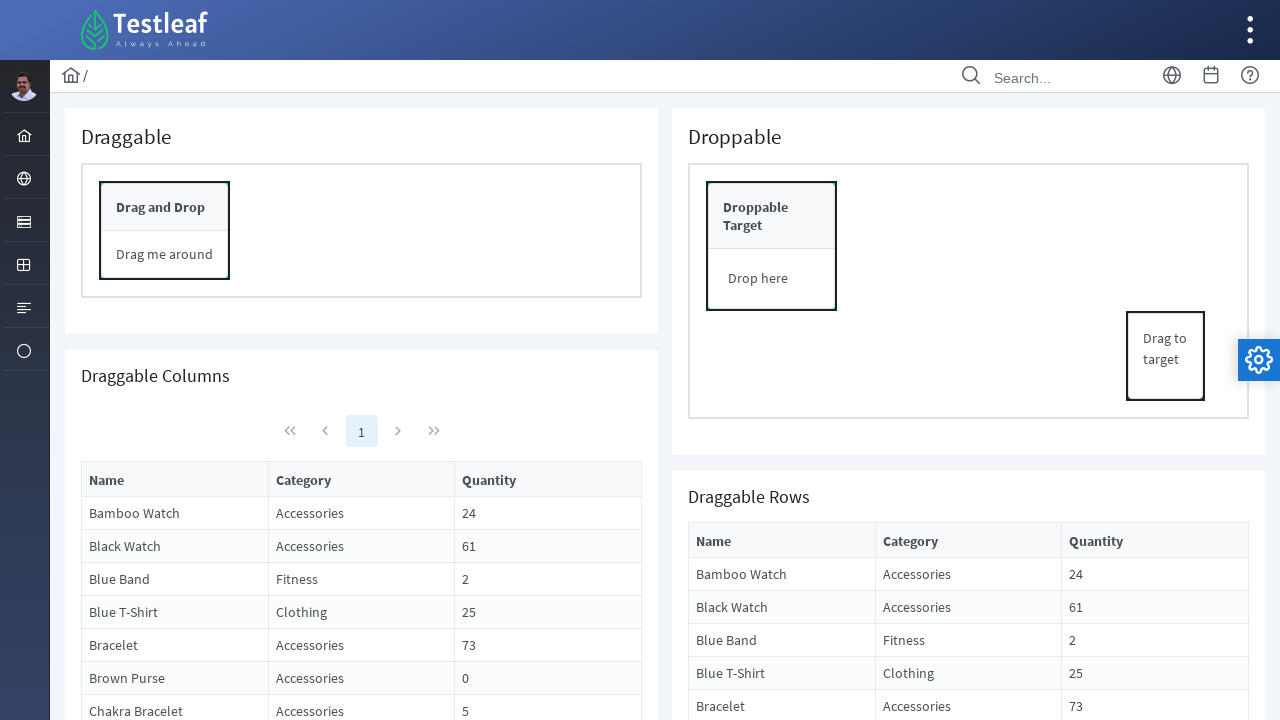

Waited 2 seconds after horizontal scroll right
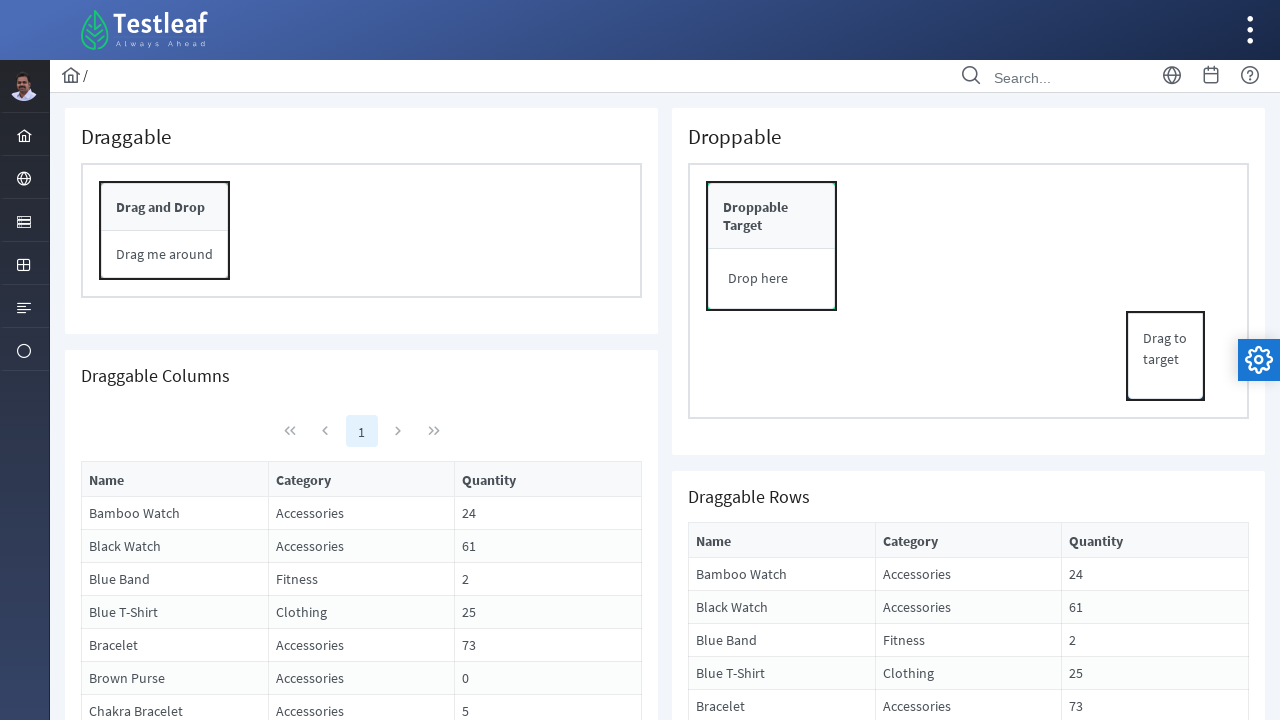

Scrolled left horizontally by 750 pixels
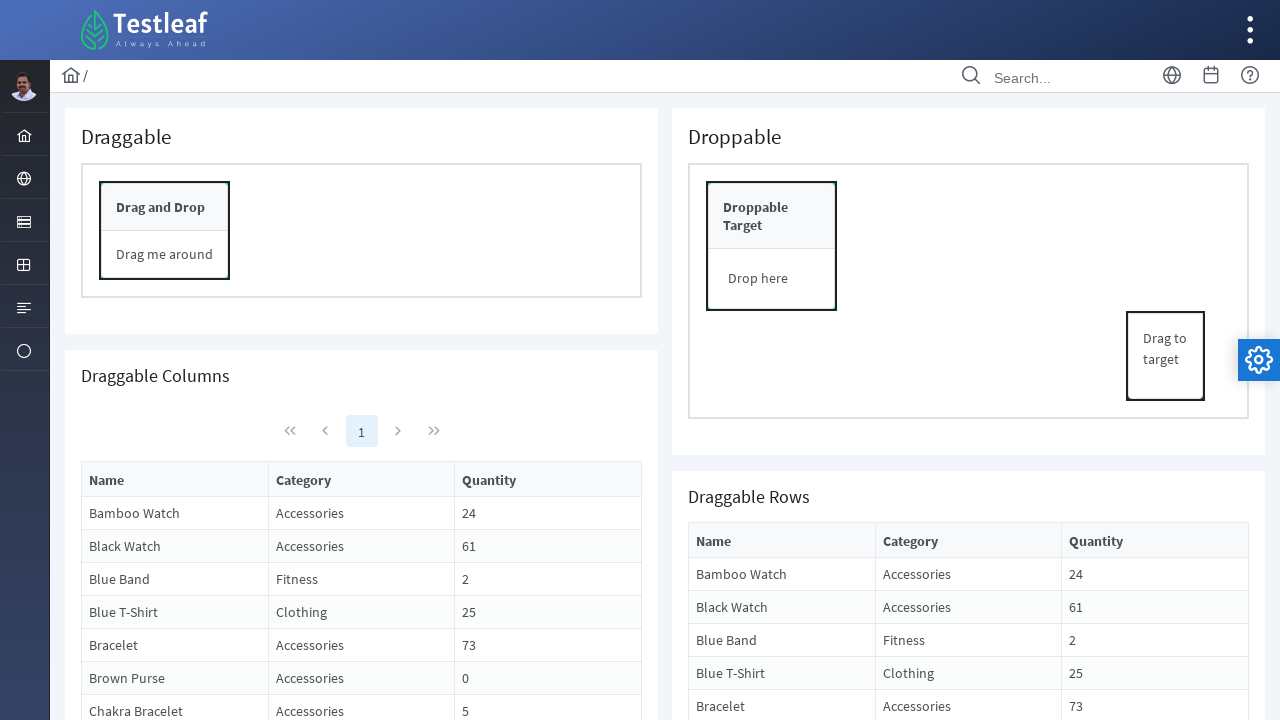

Waited 2 seconds after horizontal scroll left
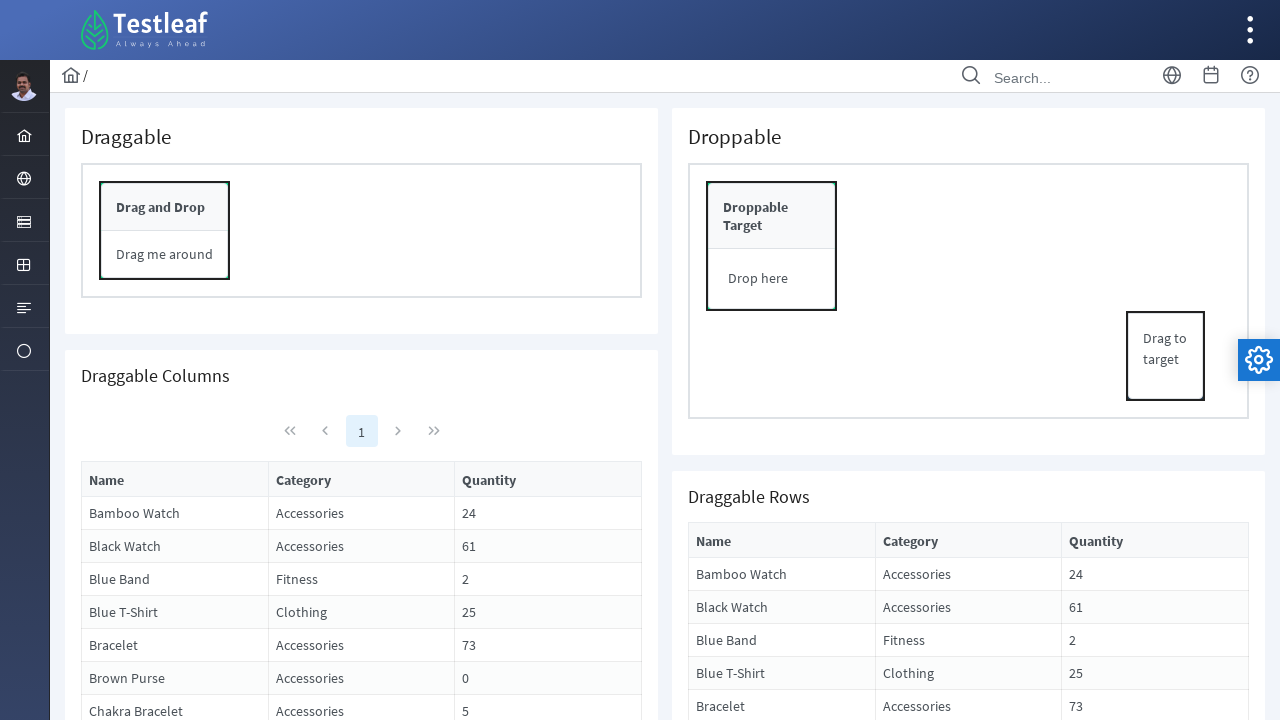

Scrolled to the bottom of the page
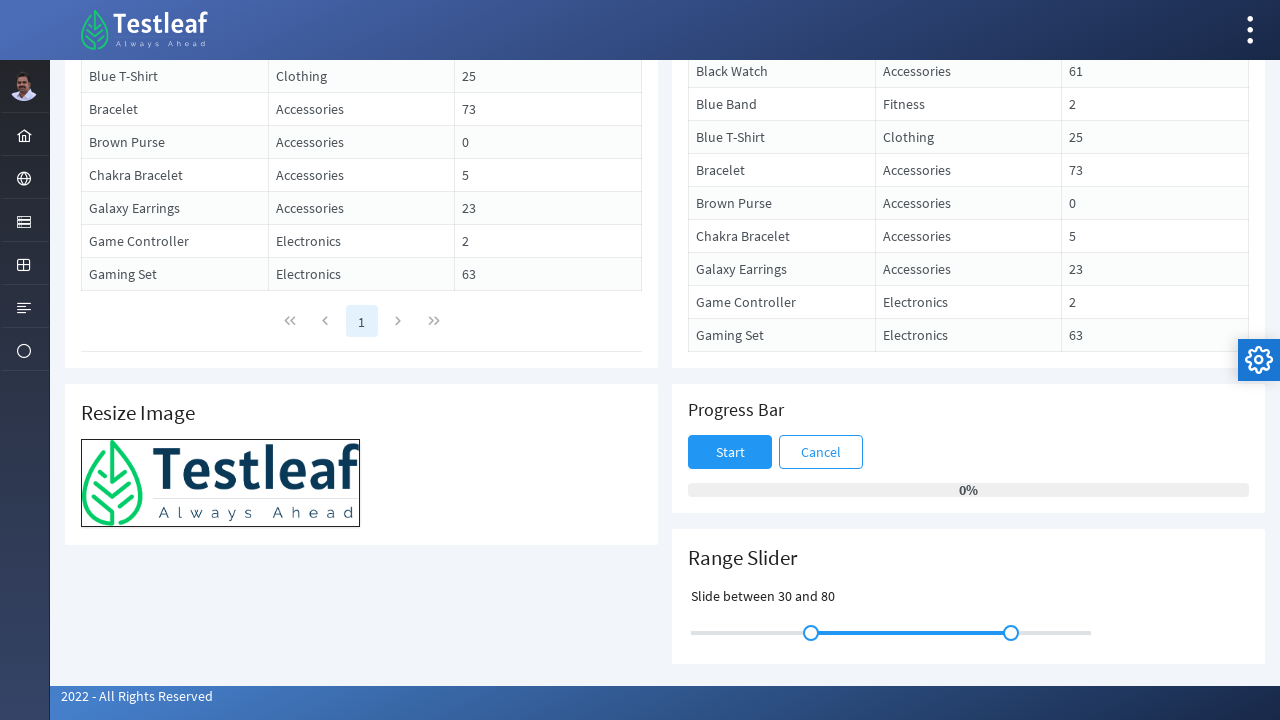

Waited 2 seconds after scrolling to bottom
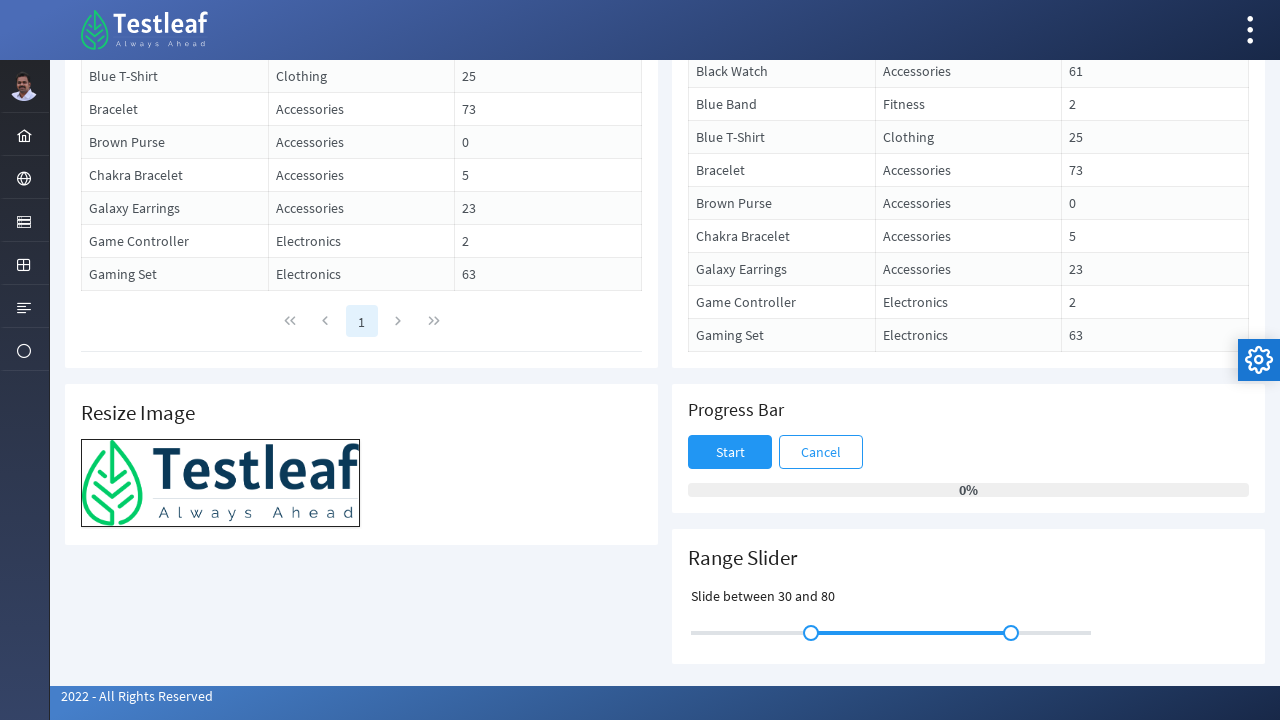

Scrolled to the top of the page
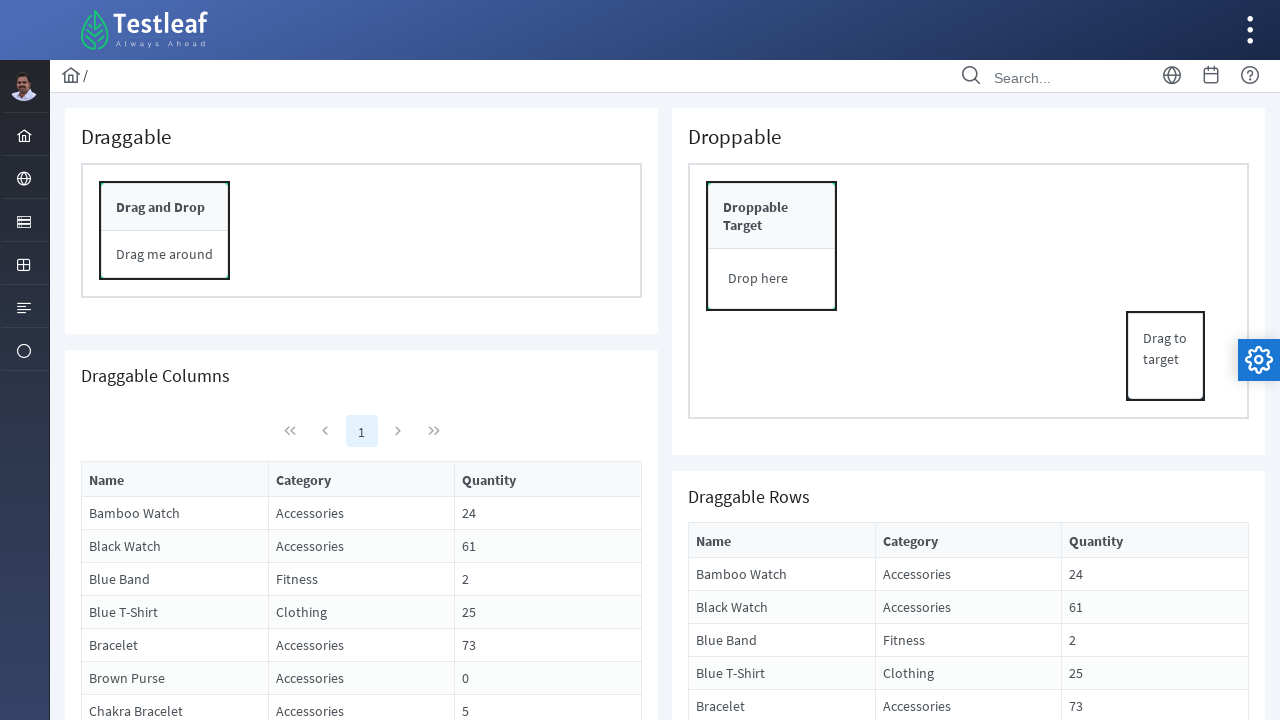

Waited 2 seconds after scrolling to top
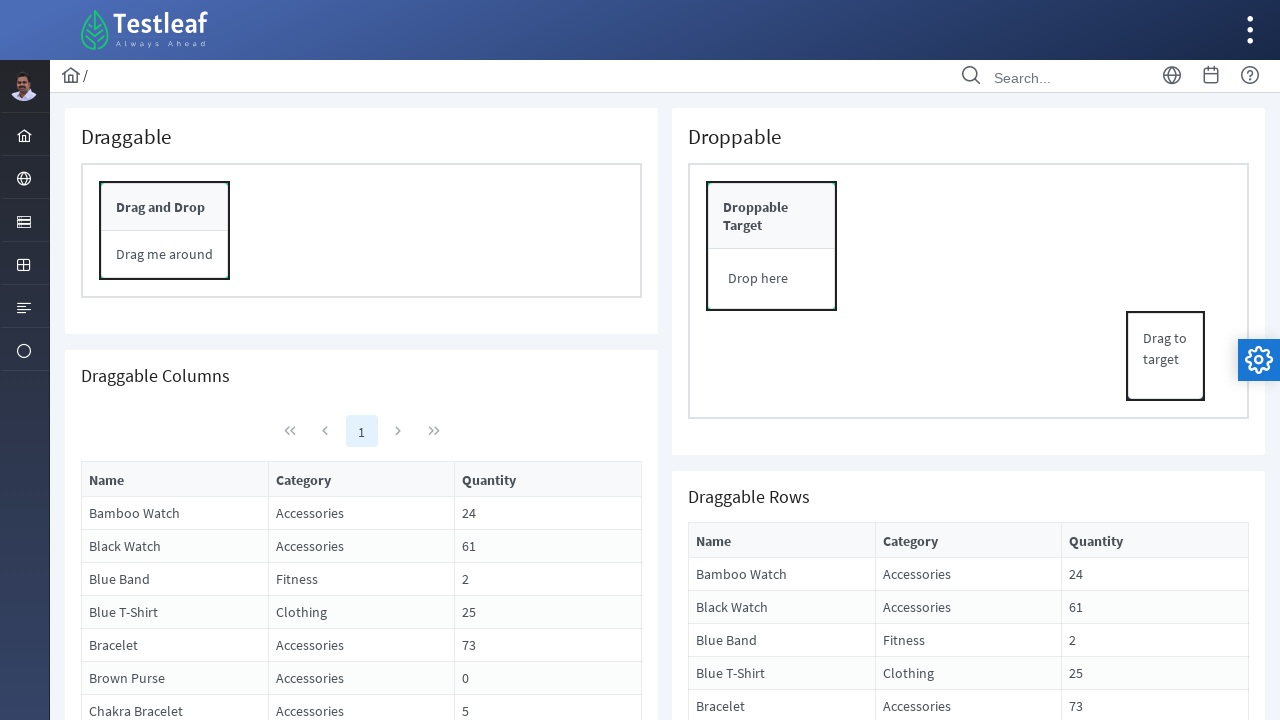

Located the Start button element
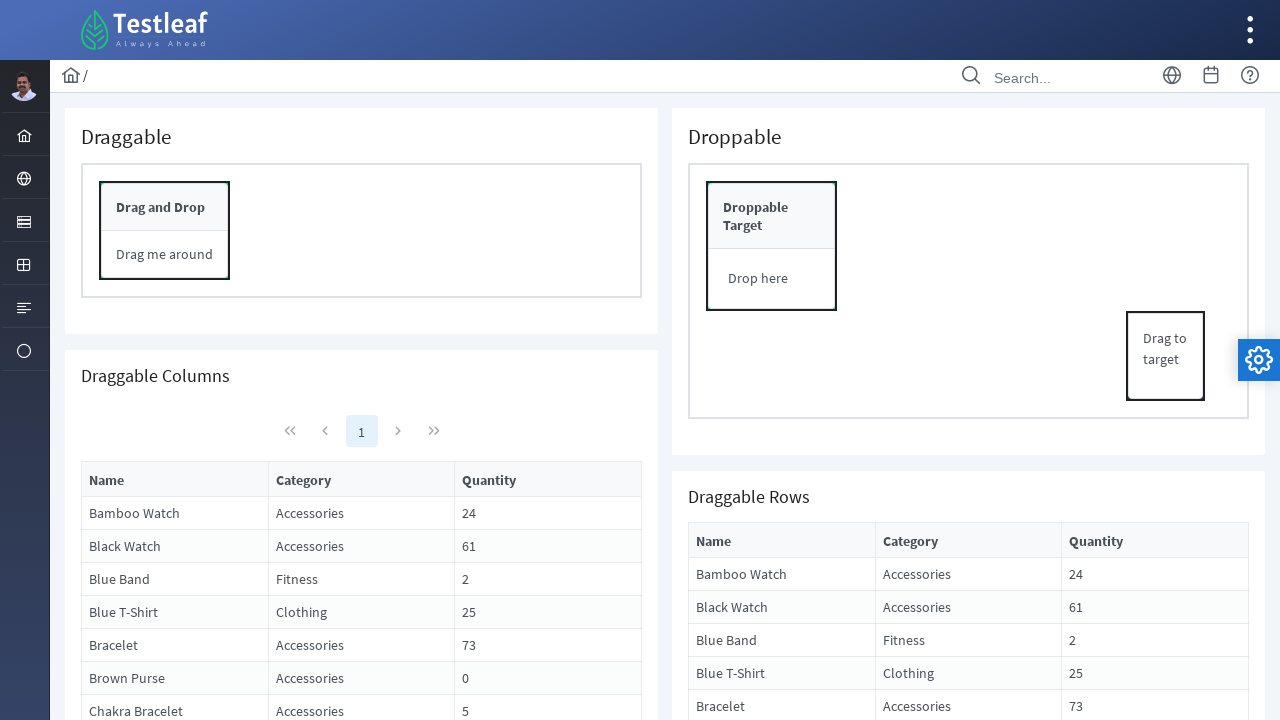

Scrolled to the Start button element into view
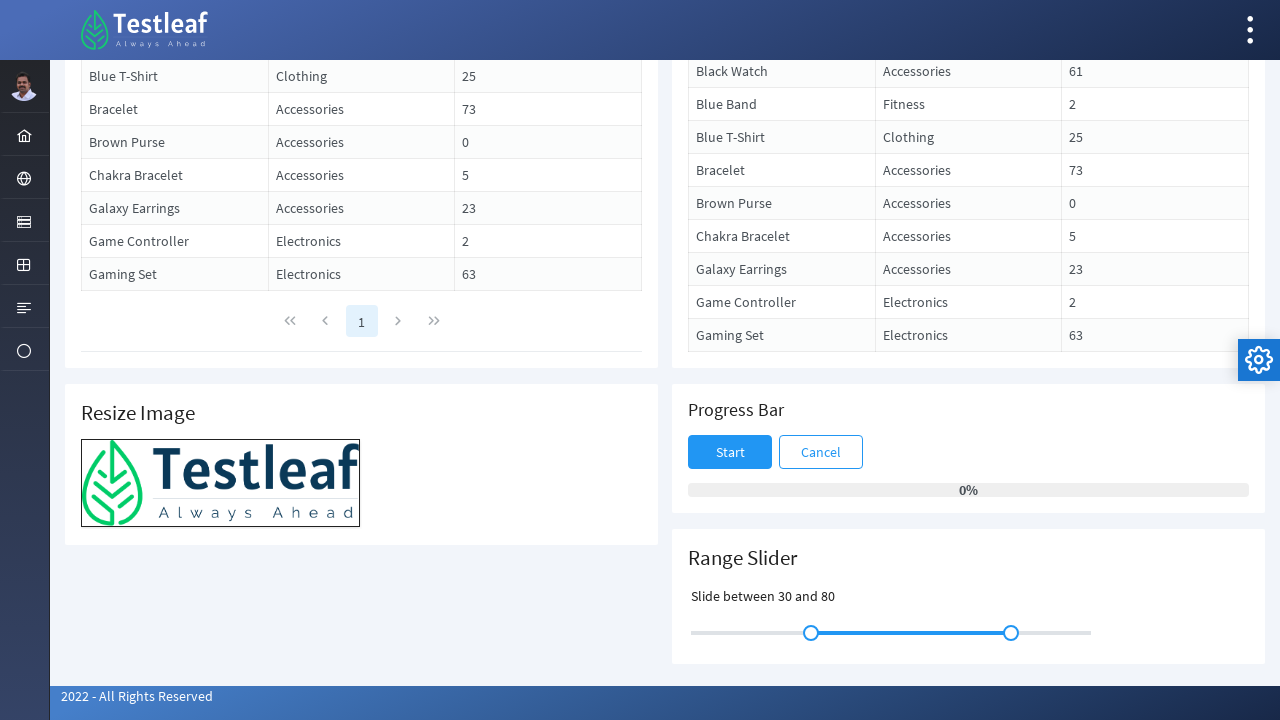

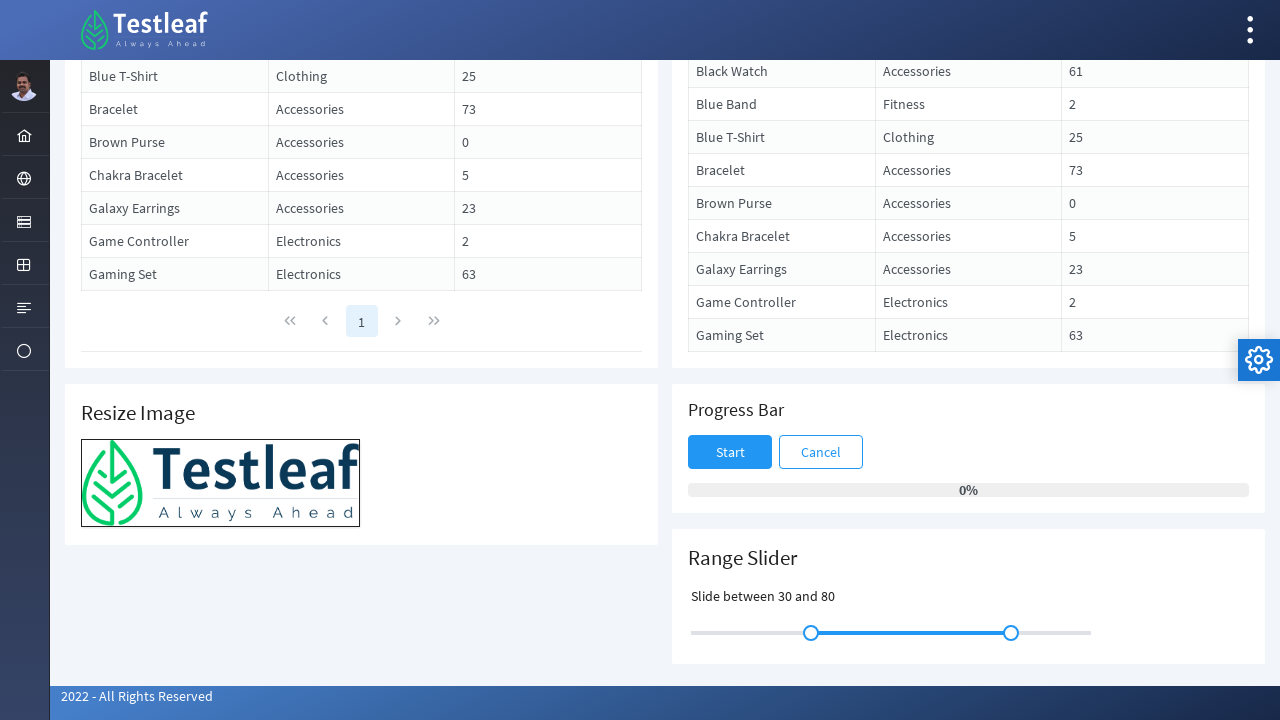